Tests keyboard action functionality by navigating to a key presses demo page and pressing the ENTER key to verify keyboard input handling.

Starting URL: https://the-internet.herokuapp.com/key_presses

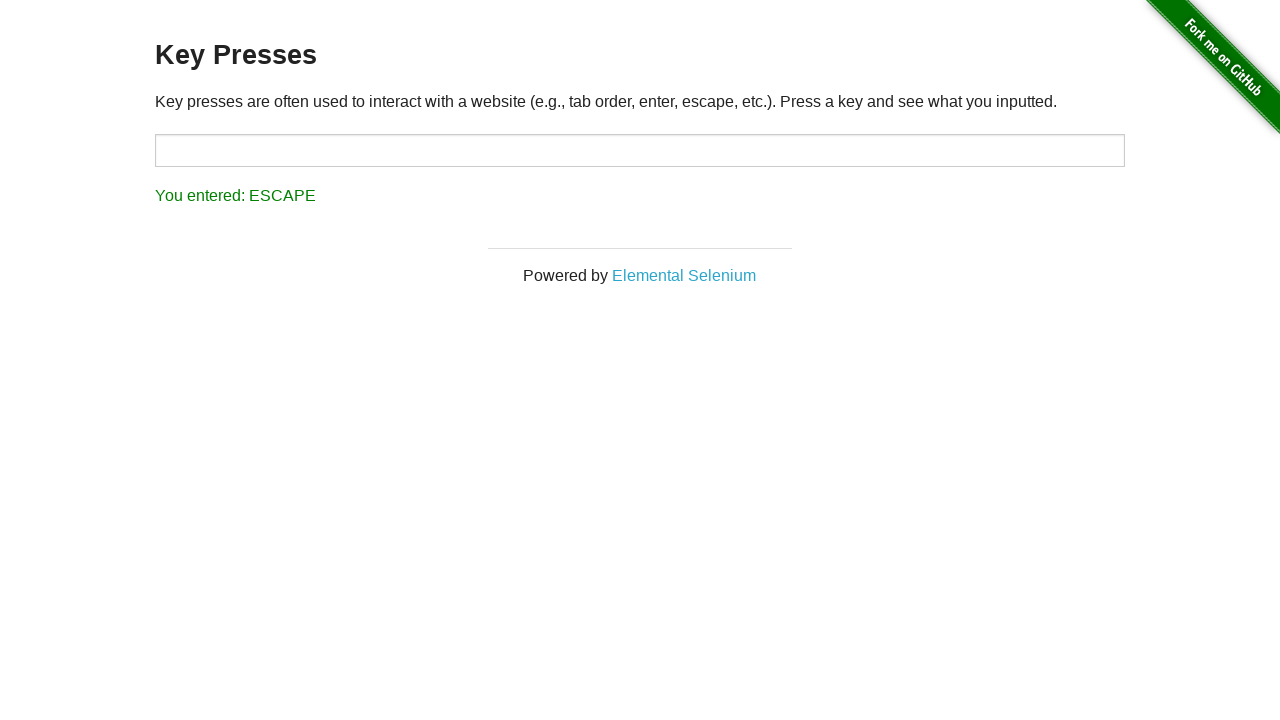

Navigated to key presses demo page
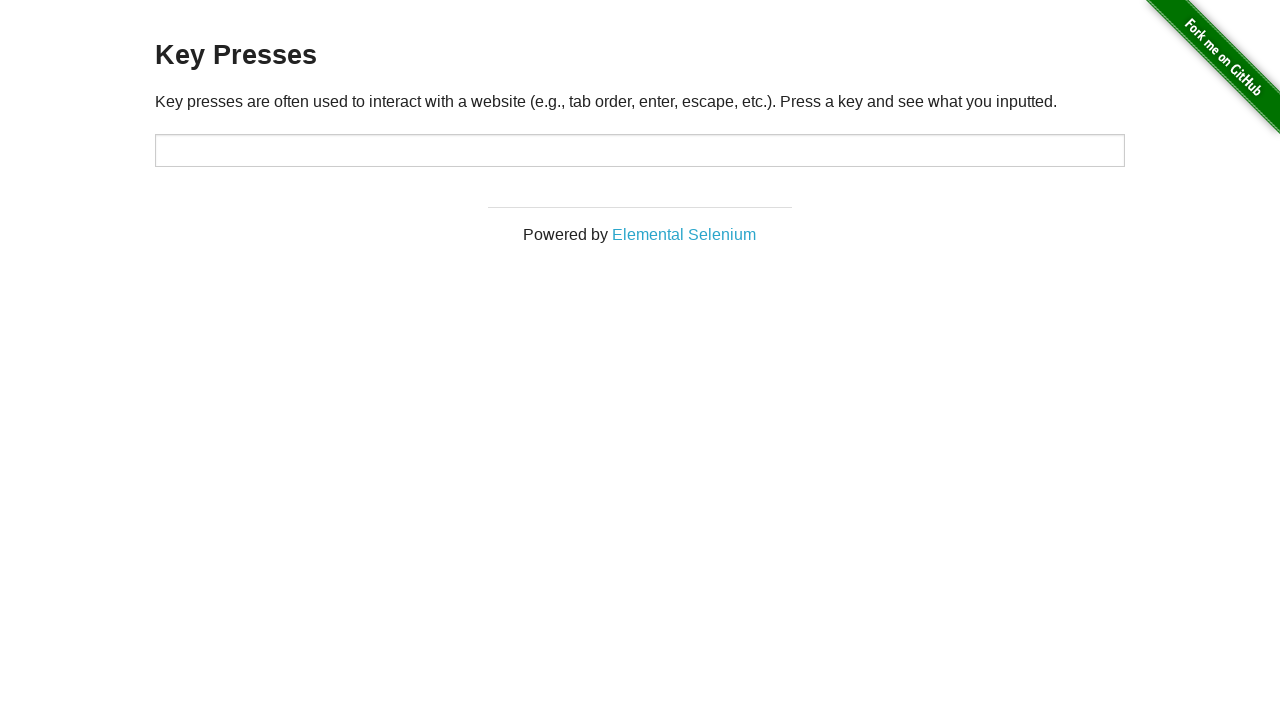

Pressed ENTER key
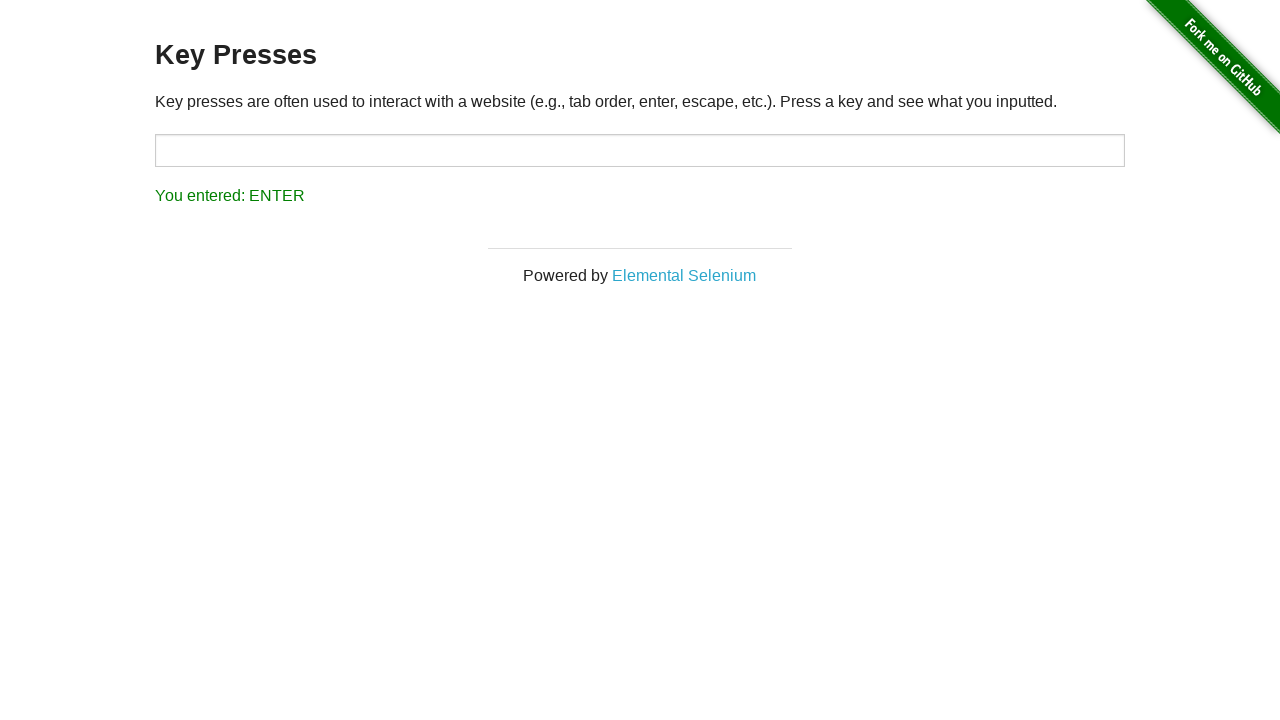

Verified ENTER key press was registered - result displayed
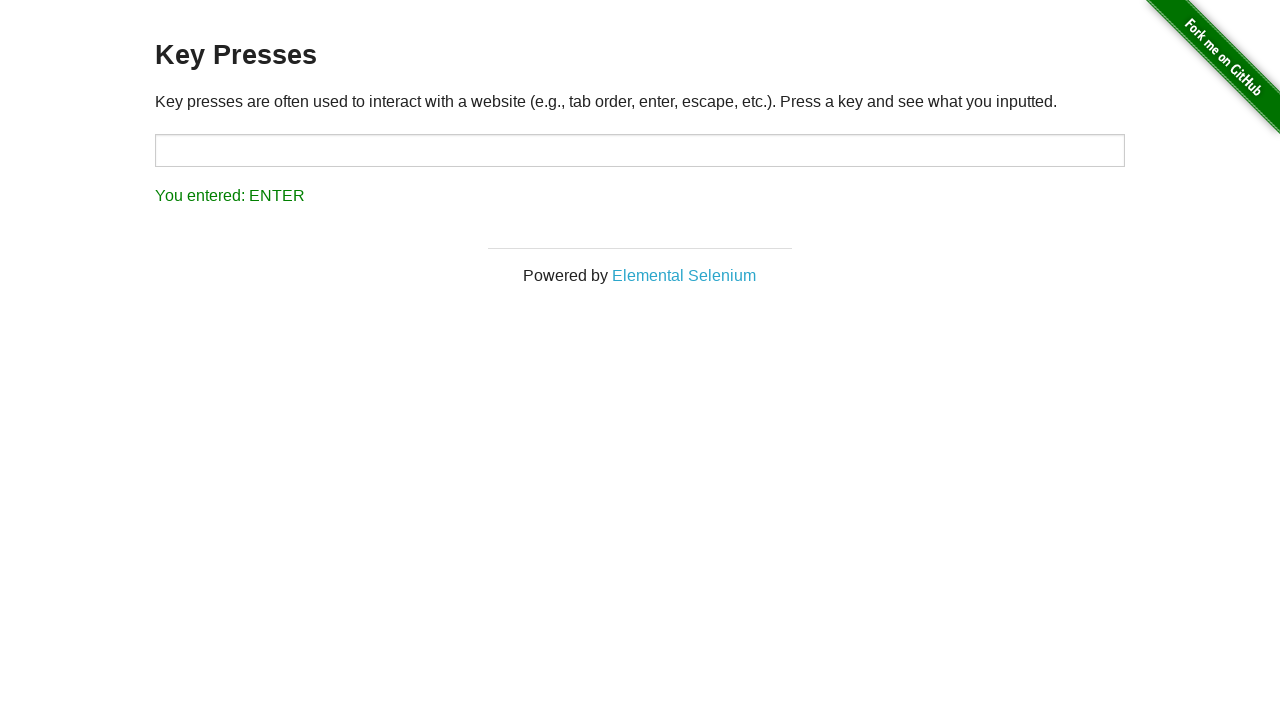

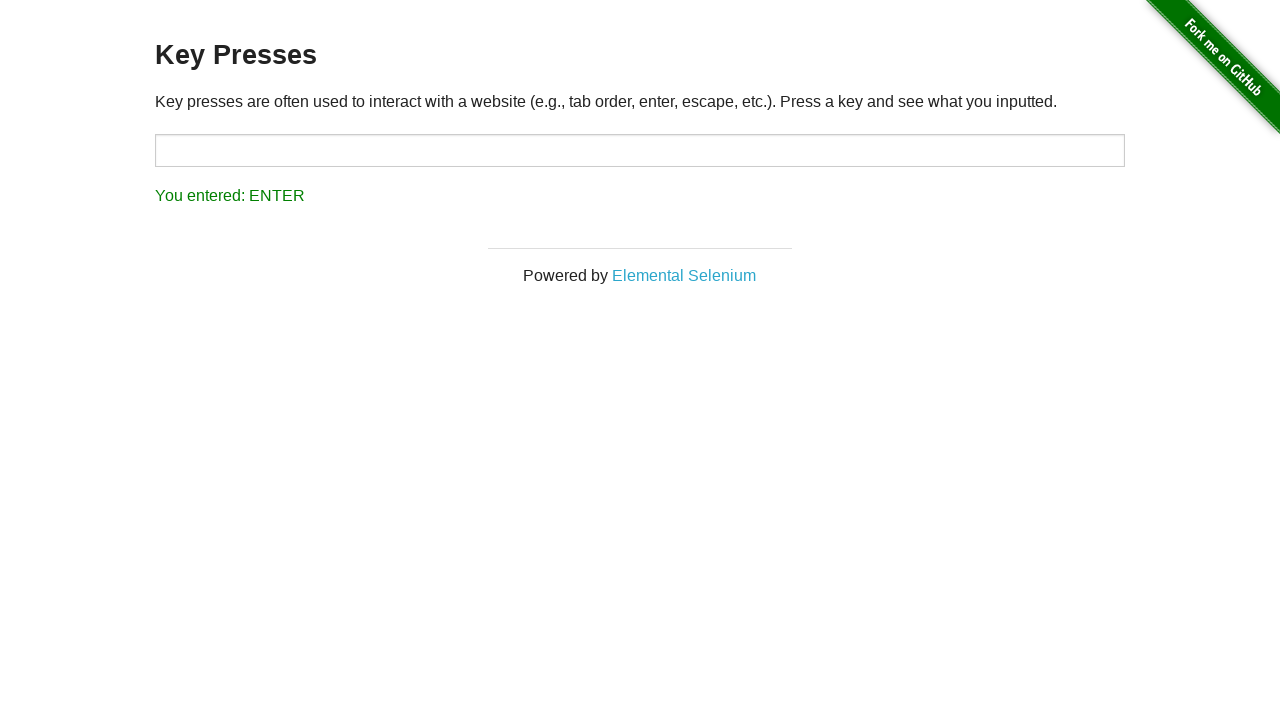